Navigates to Wise Quarter homepage and verifies that the page title contains the expected text

Starting URL: https://www.wisequarter.com

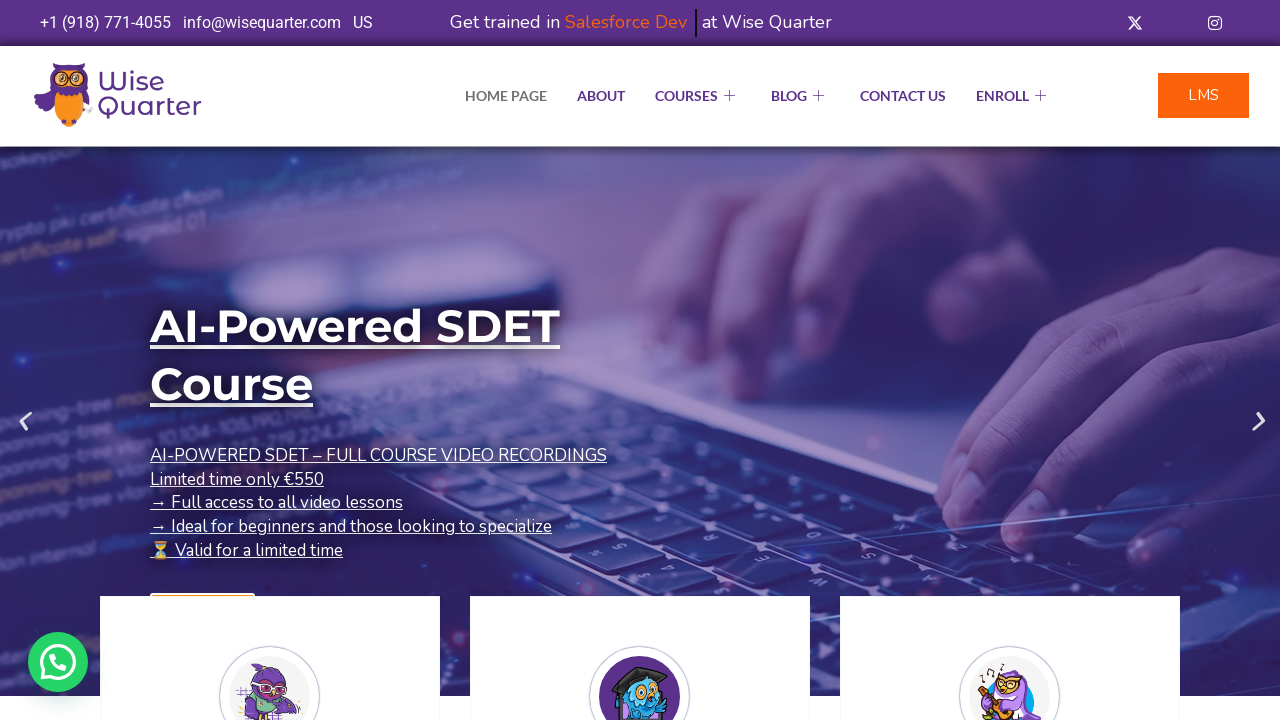

Waited for DOM content to load on Wise Quarter homepage
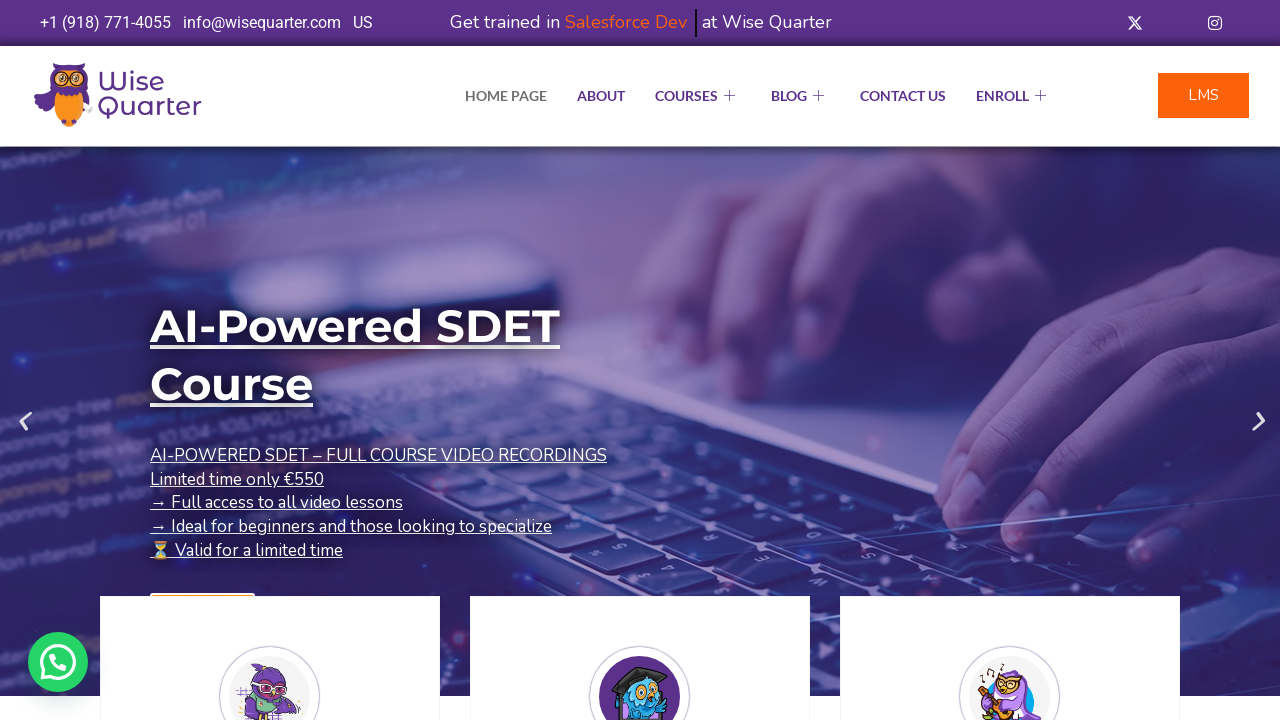

Retrieved page title: IT Bootcamp Courses, Online Classes - Wise Quarter Course
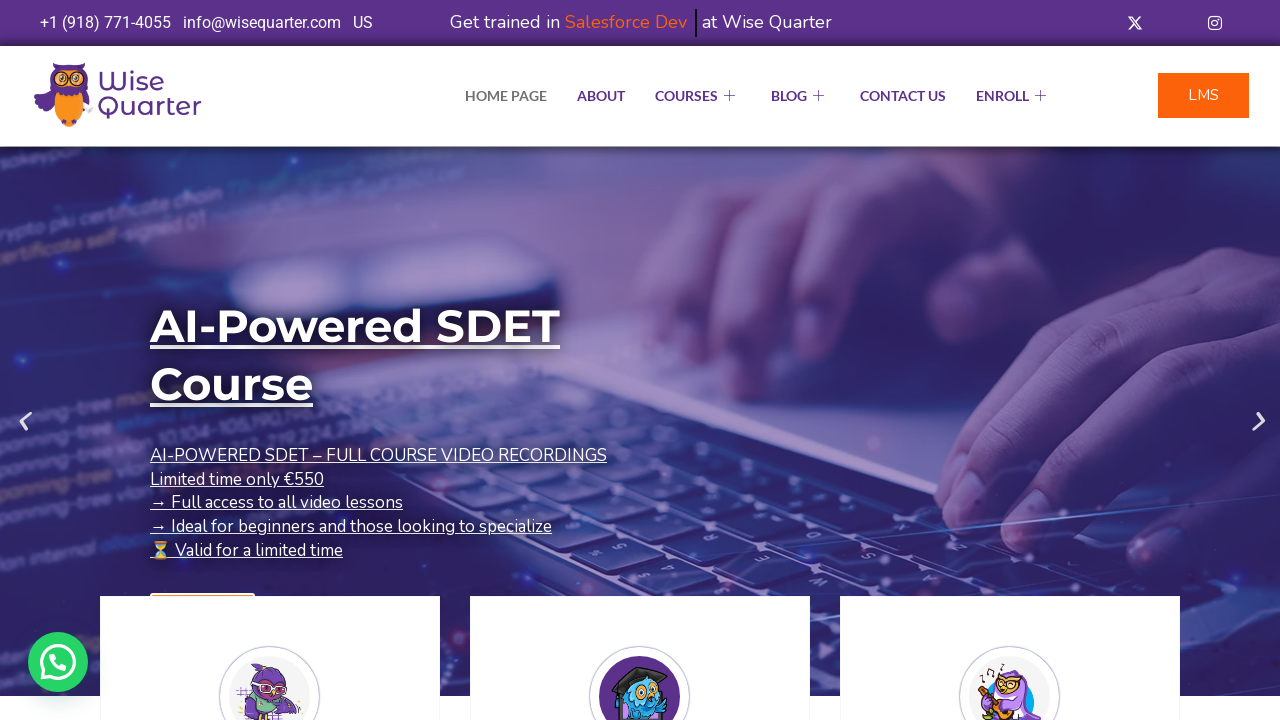

Verified page title contains 'Wise Quarter'
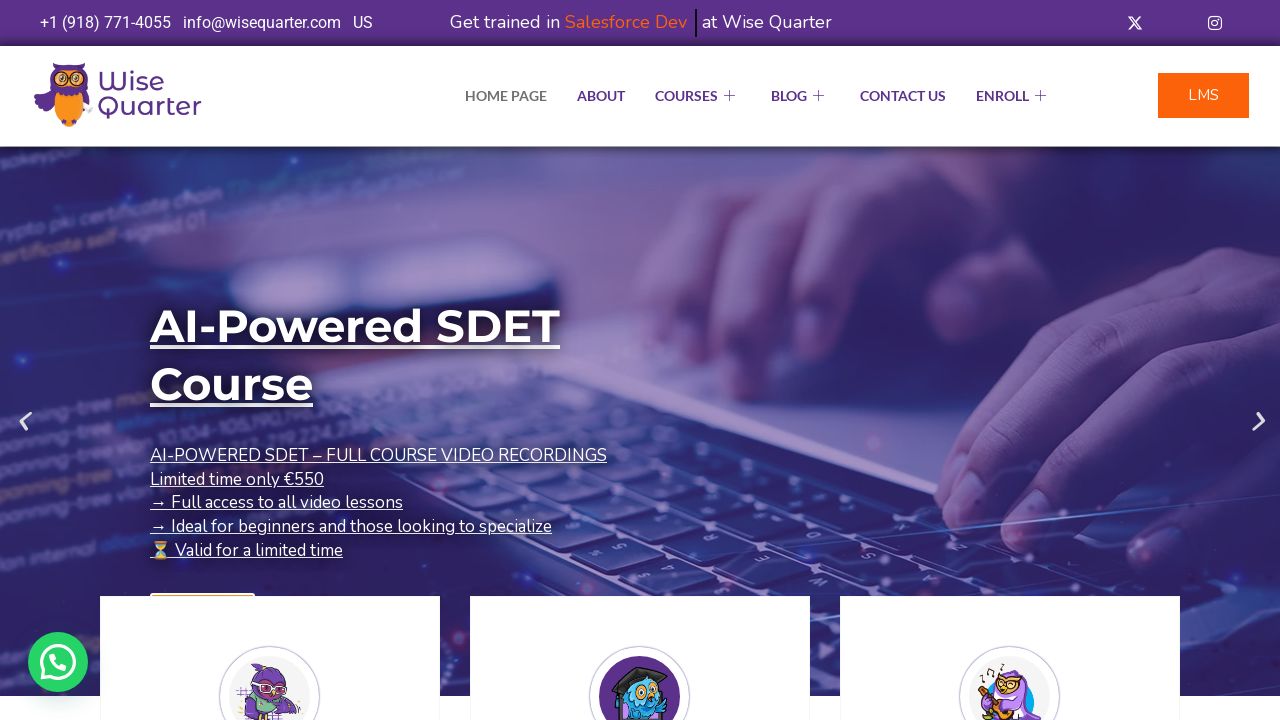

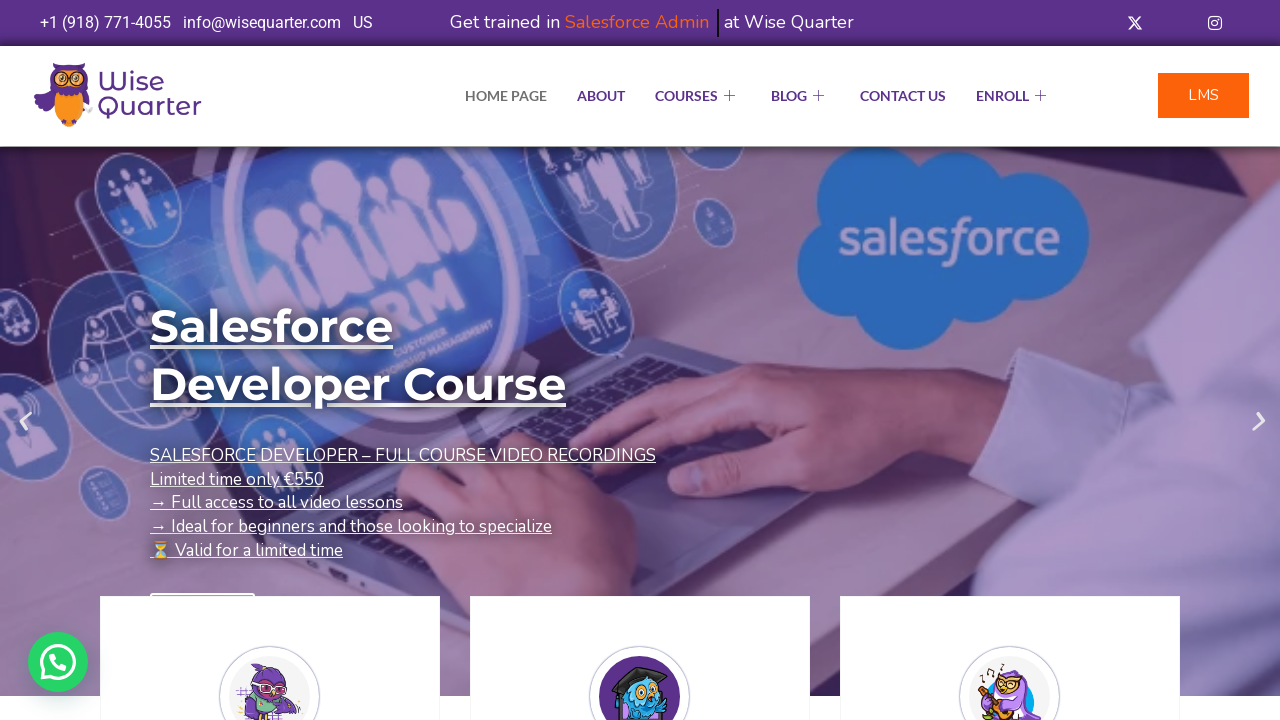